Navigates to the weekly top posts section on dev.to and clicks on the first blog post to view it

Starting URL: https://dev.to

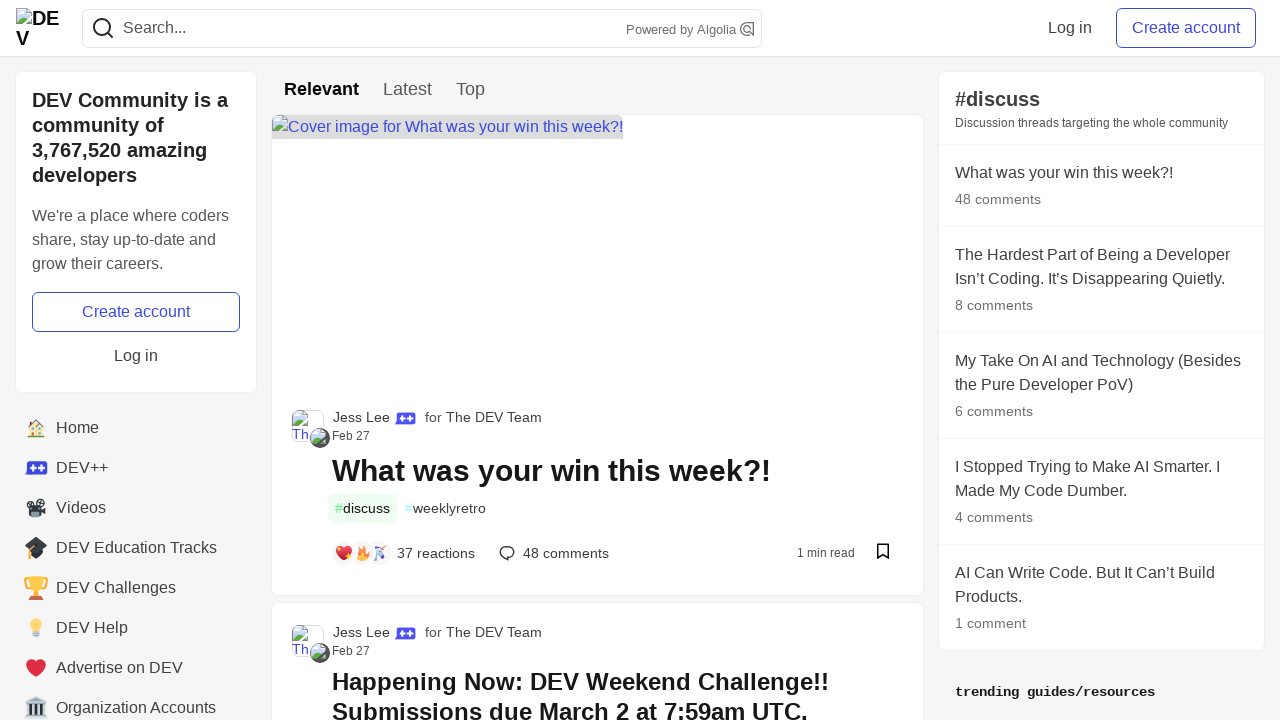

Clicked on the Week link to navigate to weekly top posts at (470, 90) on a[href='/top/week']
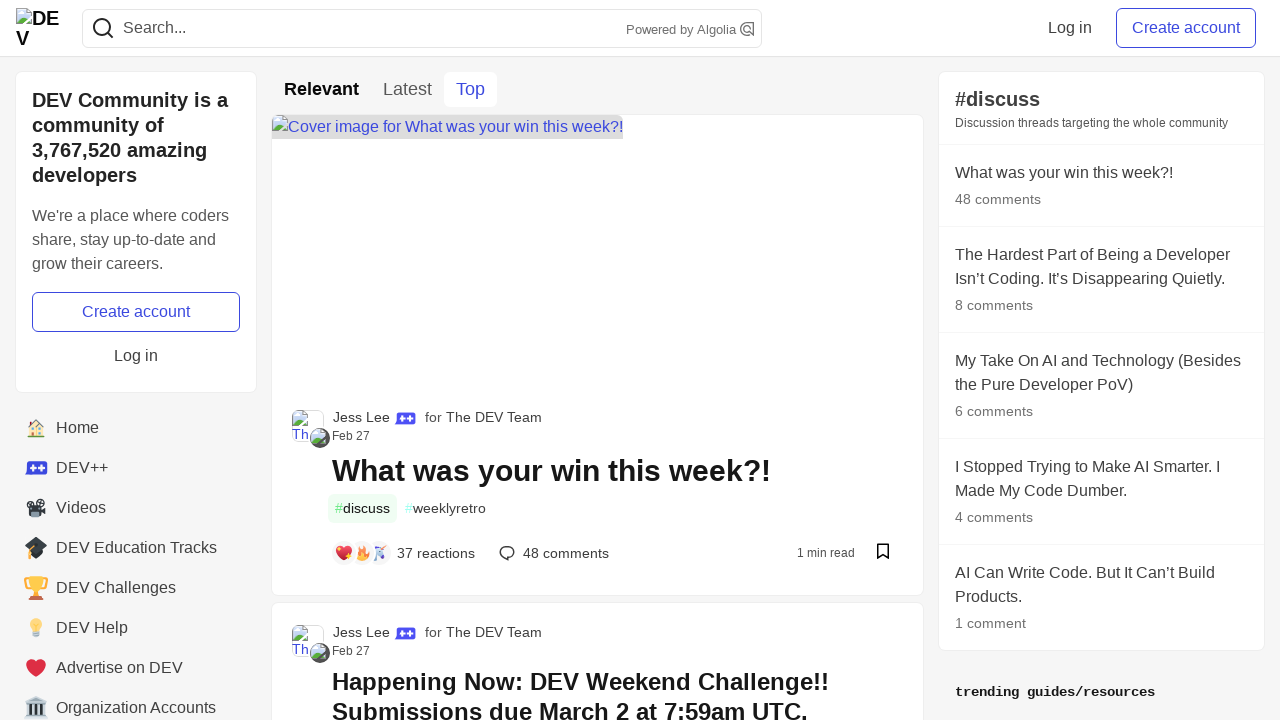

Navigated to dev.to weekly top posts page
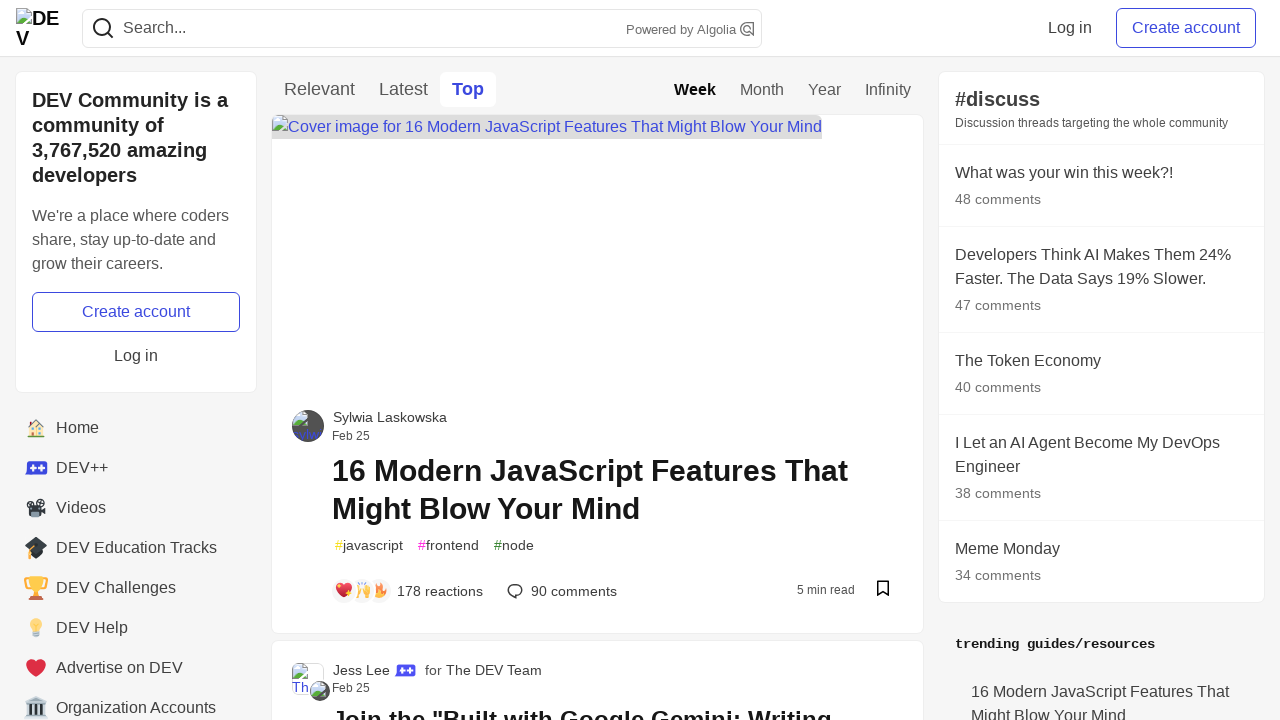

Clicked on the first blog post title at (617, 490) on .crayons-story__title
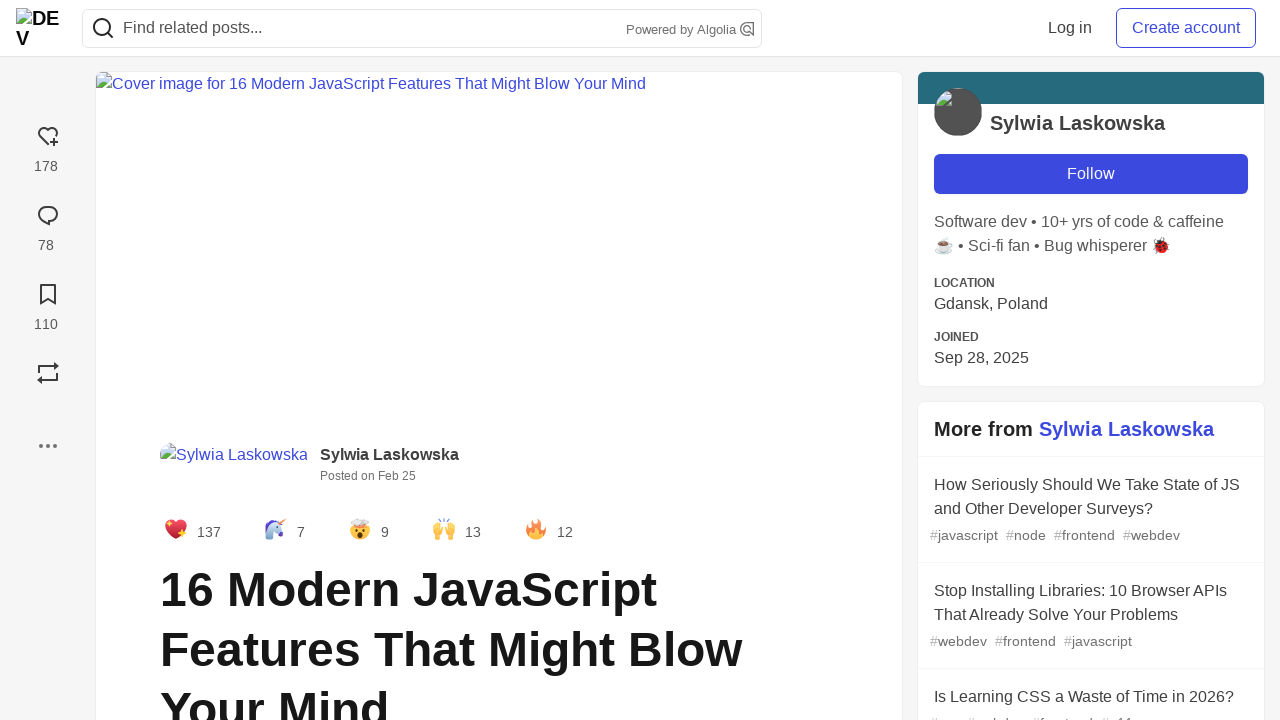

Blog article page loaded with header metadata visible
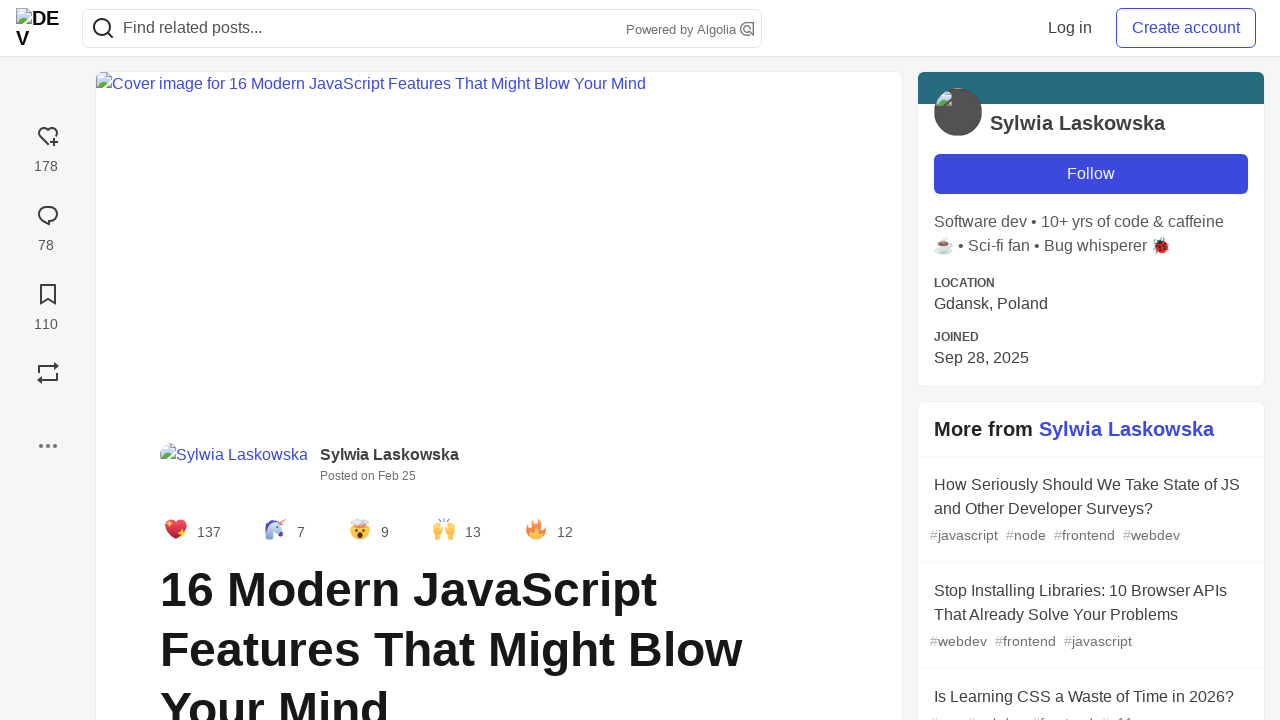

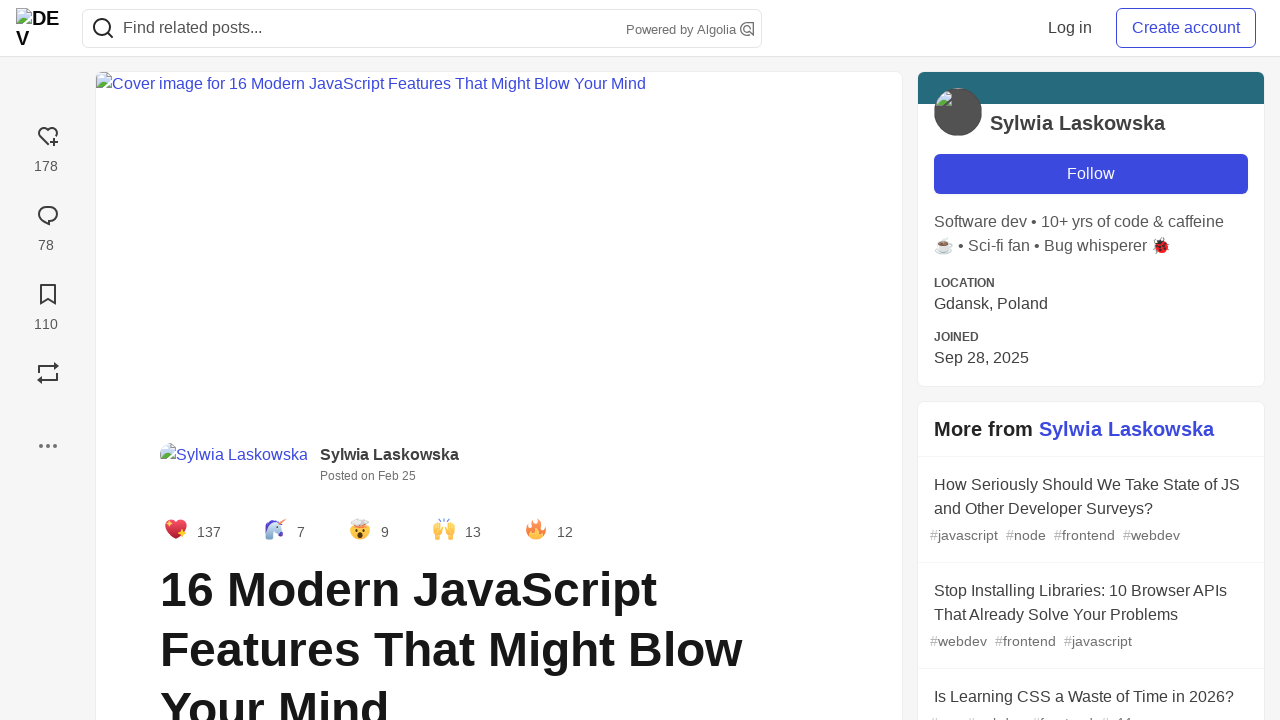